Tests a todo application by adding multiple todo items, verifying they are added, then deleting all todos and verifying the list is empty

Starting URL: https://example.cypress.io/todo

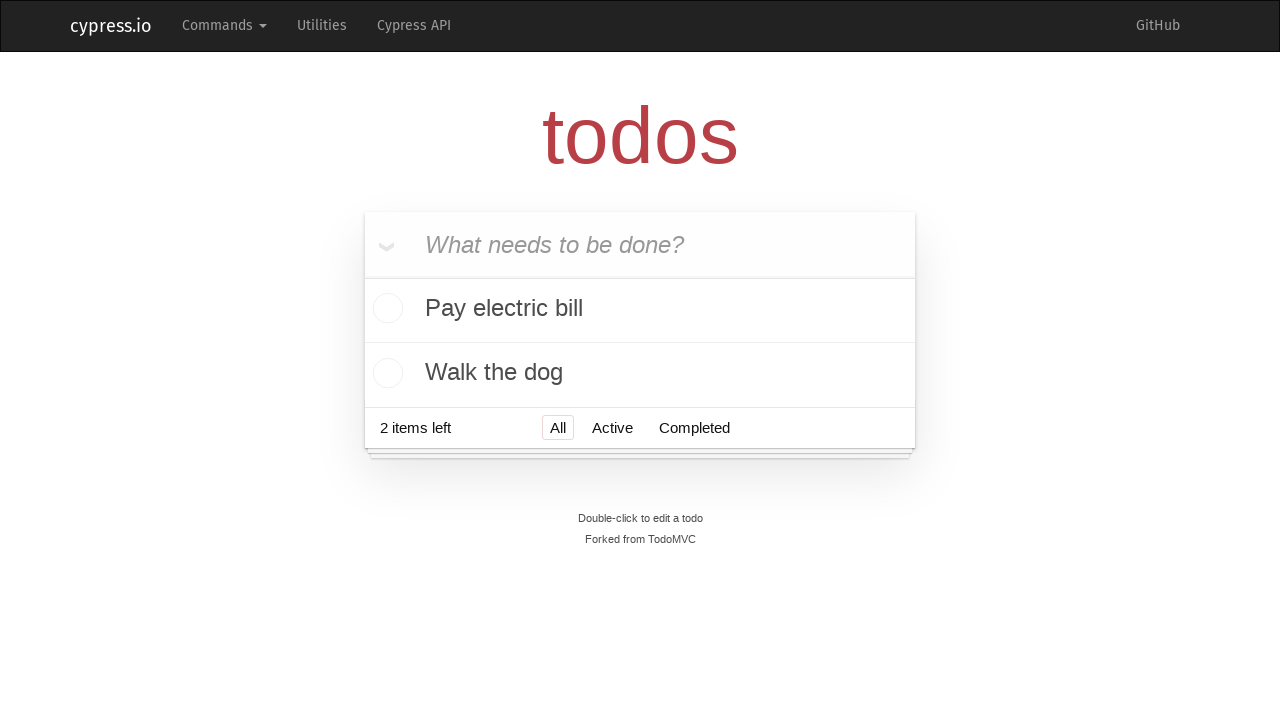

Filled todo input field with 'Visit Paris' on .new-todo
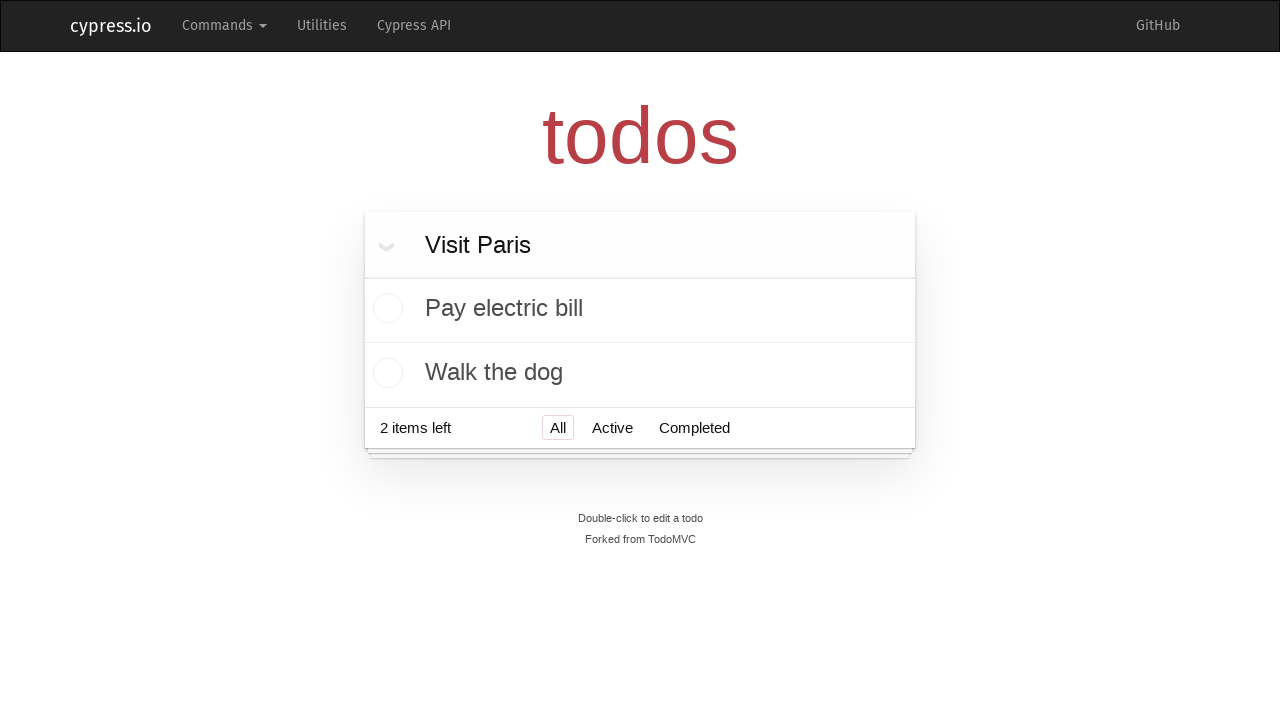

Pressed Enter to add todo 'Visit Paris' on .new-todo
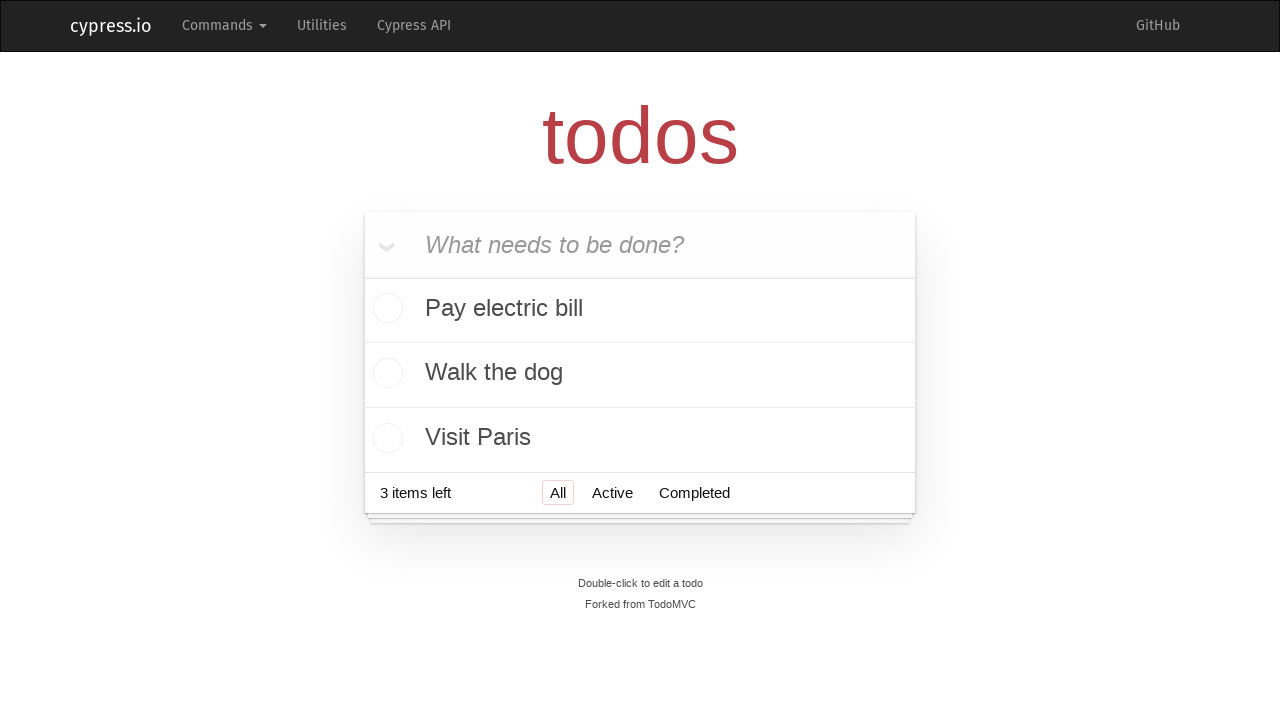

Filled todo input field with 'Visit Prague' on .new-todo
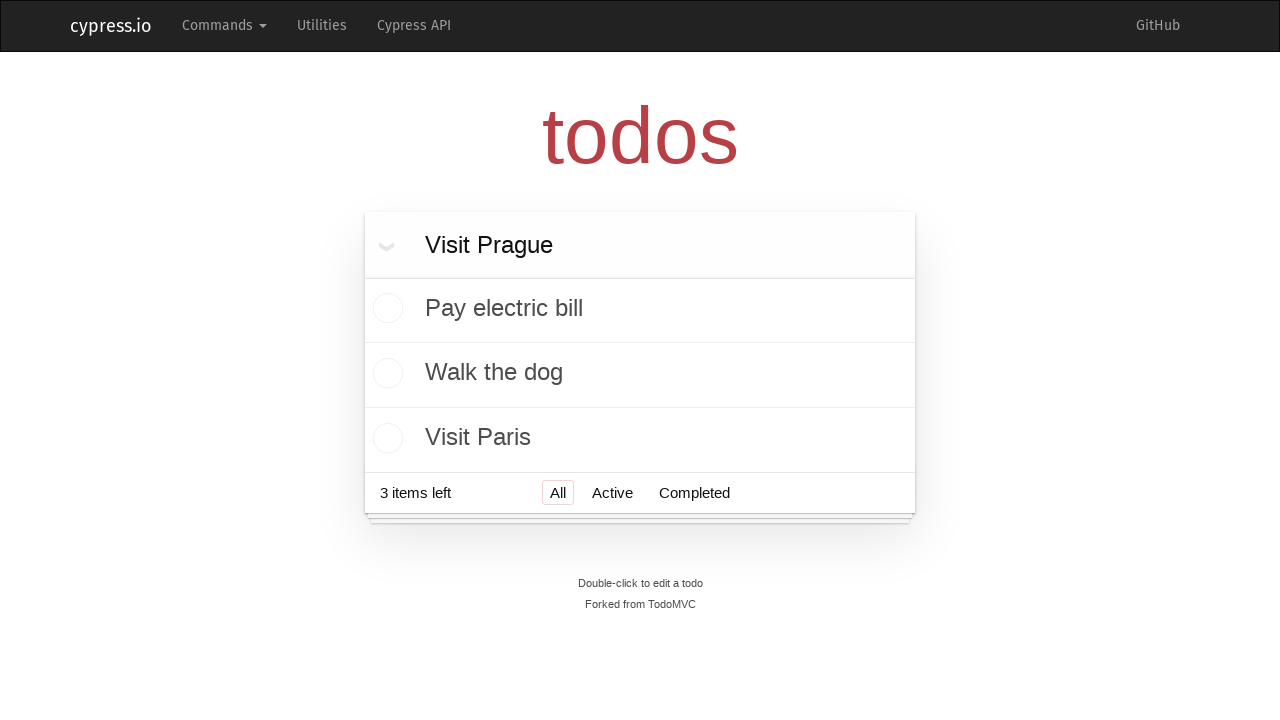

Pressed Enter to add todo 'Visit Prague' on .new-todo
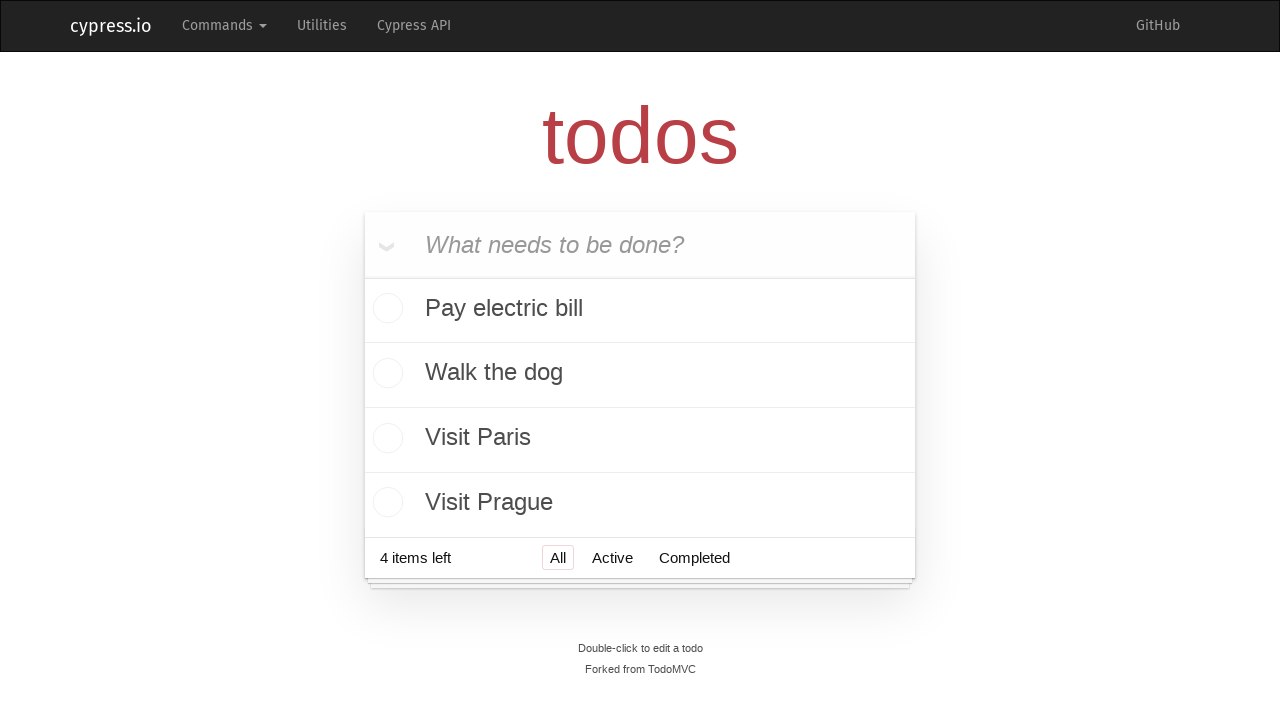

Filled todo input field with 'Visit London' on .new-todo
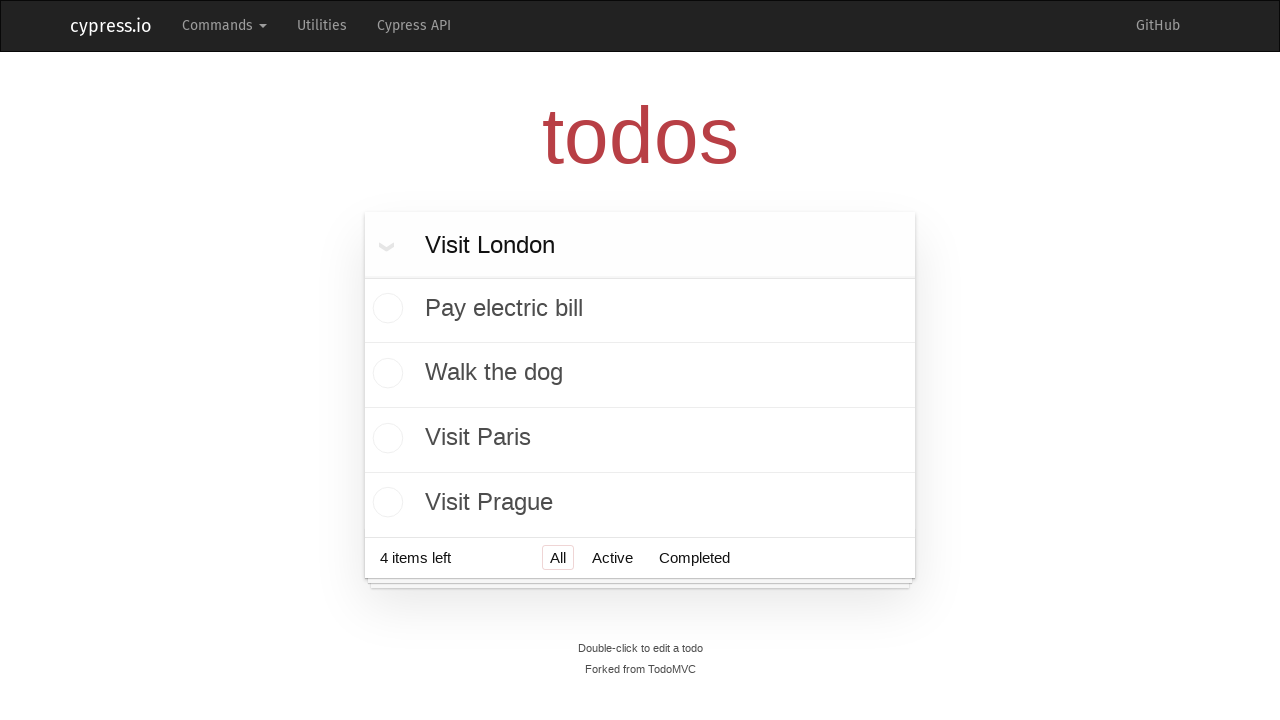

Pressed Enter to add todo 'Visit London' on .new-todo
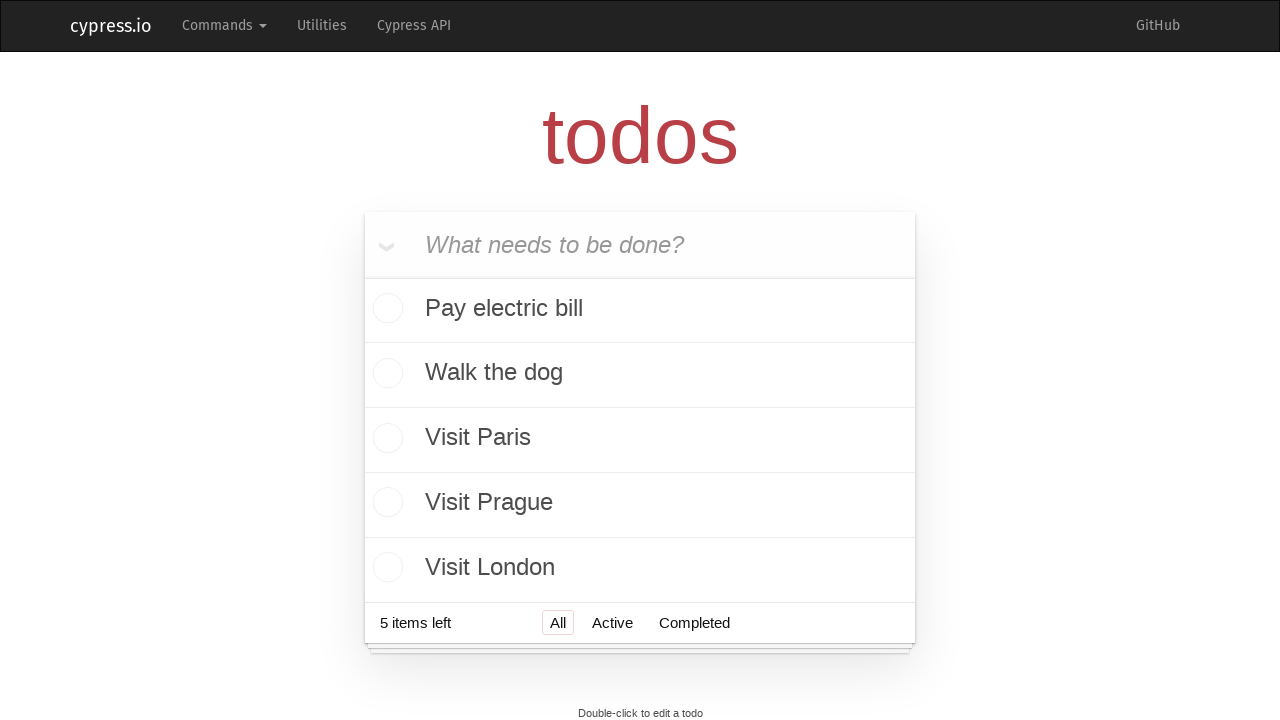

Filled todo input field with 'Visit New York' on .new-todo
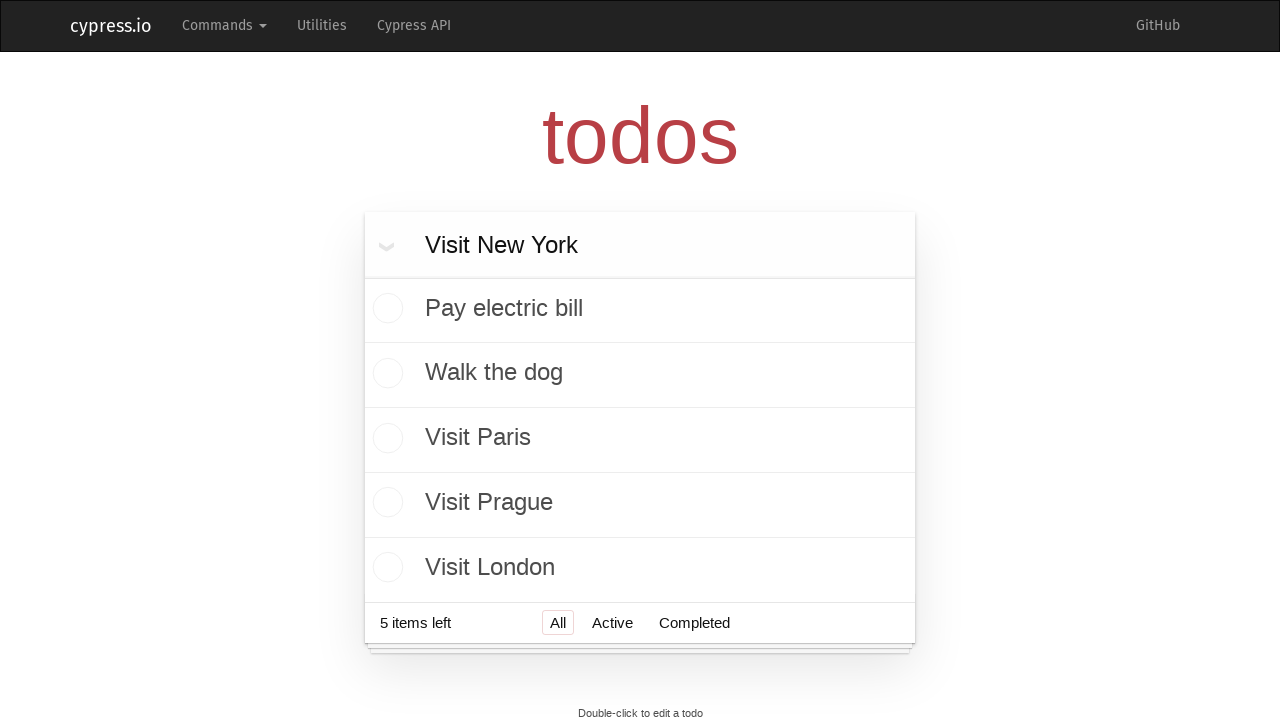

Pressed Enter to add todo 'Visit New York' on .new-todo
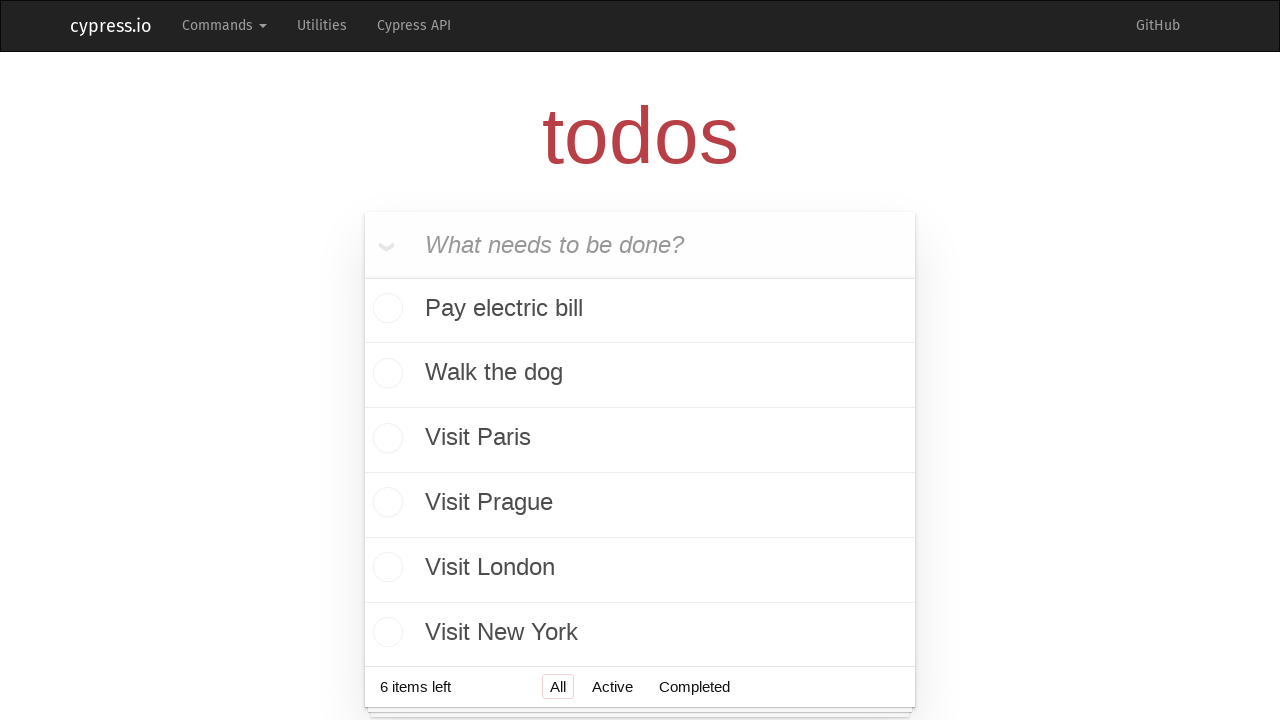

Filled todo input field with 'Visit Belgrade' on .new-todo
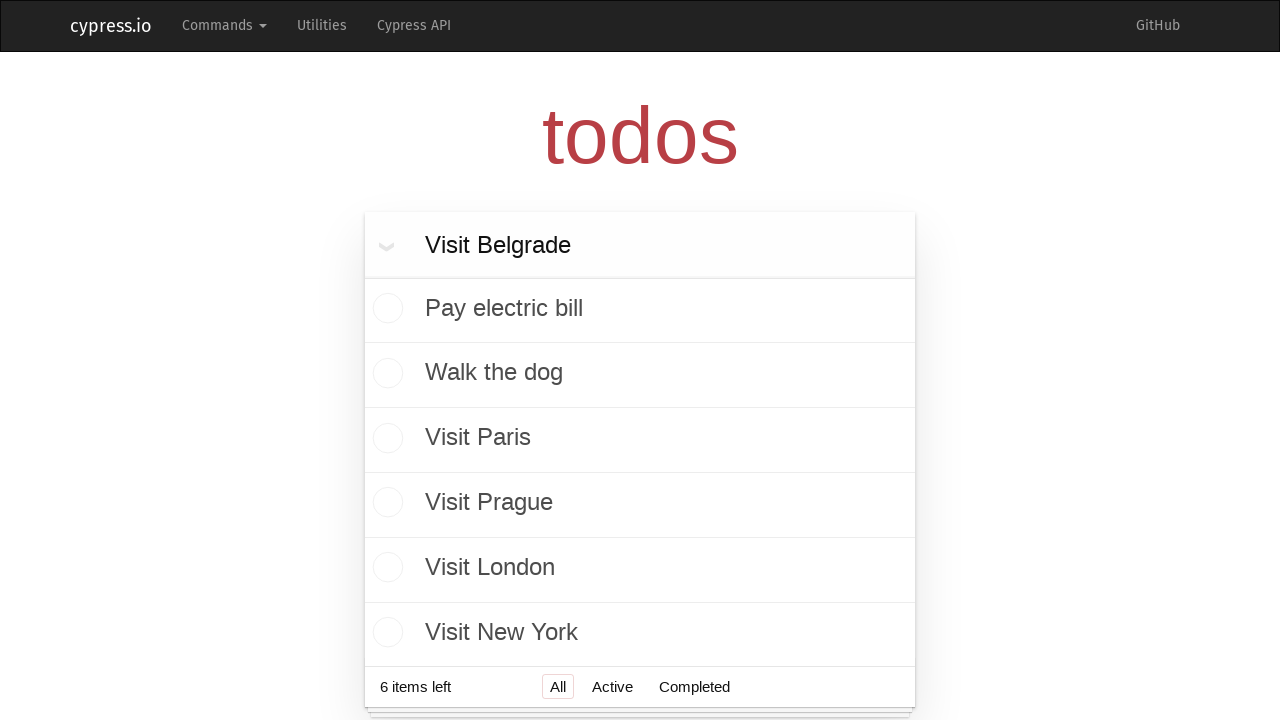

Pressed Enter to add todo 'Visit Belgrade' on .new-todo
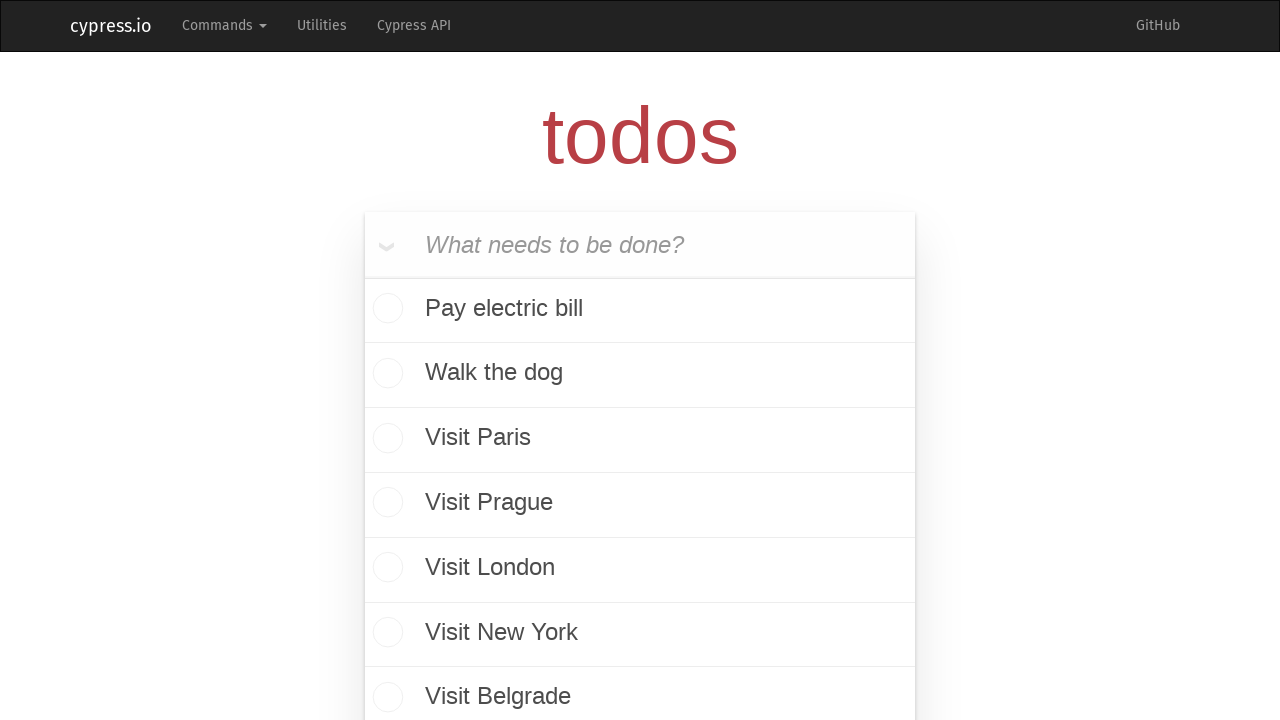

Waited 500ms for all todos to be added
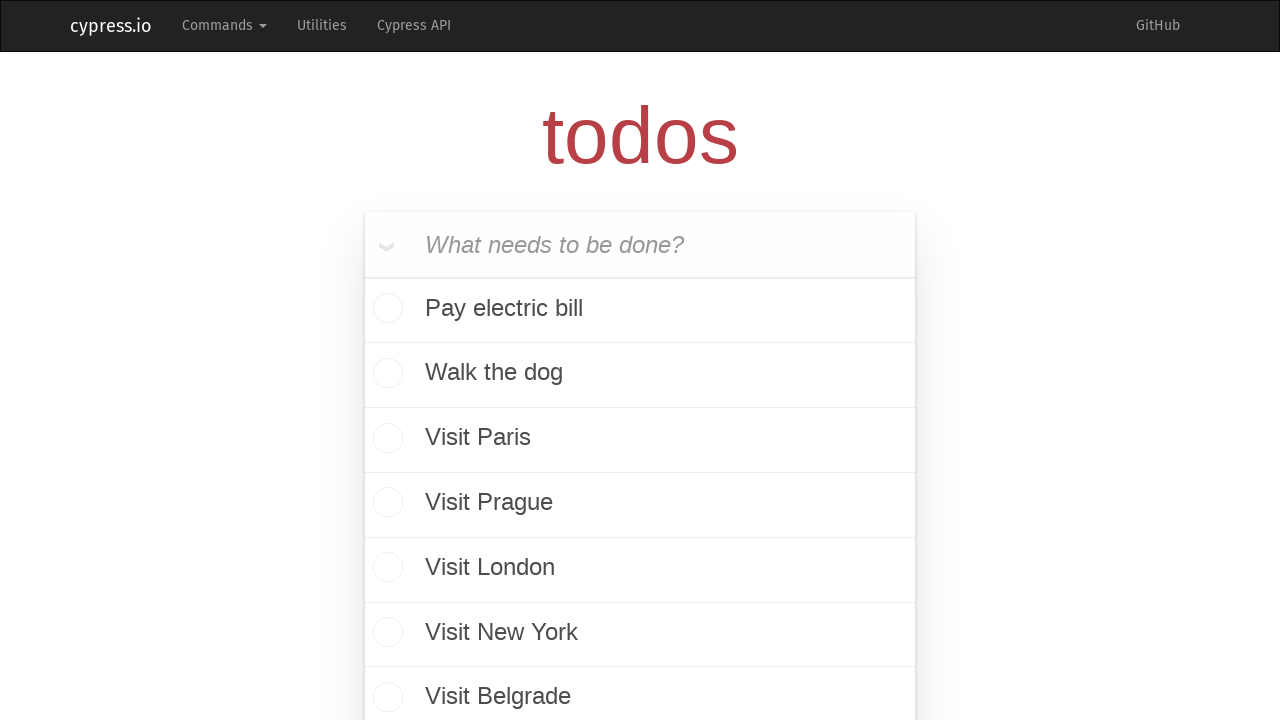

Located all todo items (7 elements found)
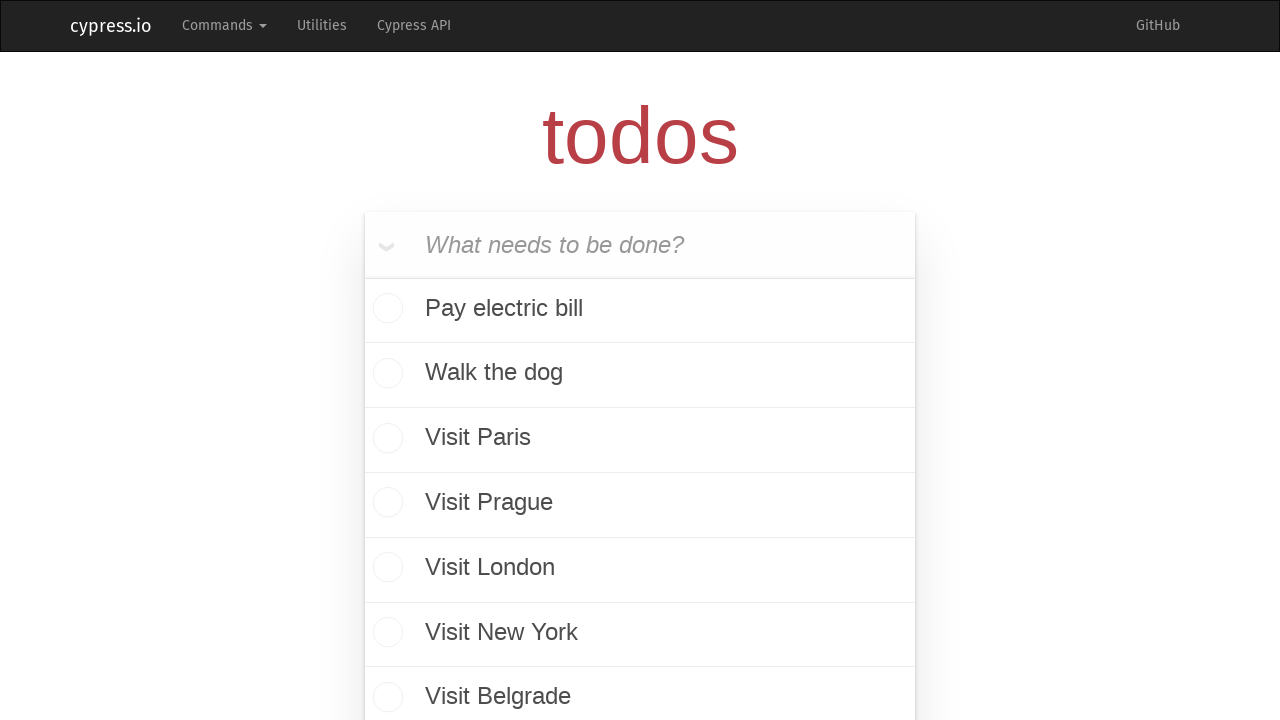

Hovered over todo item 'Visit Paris' to reveal delete button at (640, 441) on li >> internal:has-text="Visit Paris"i
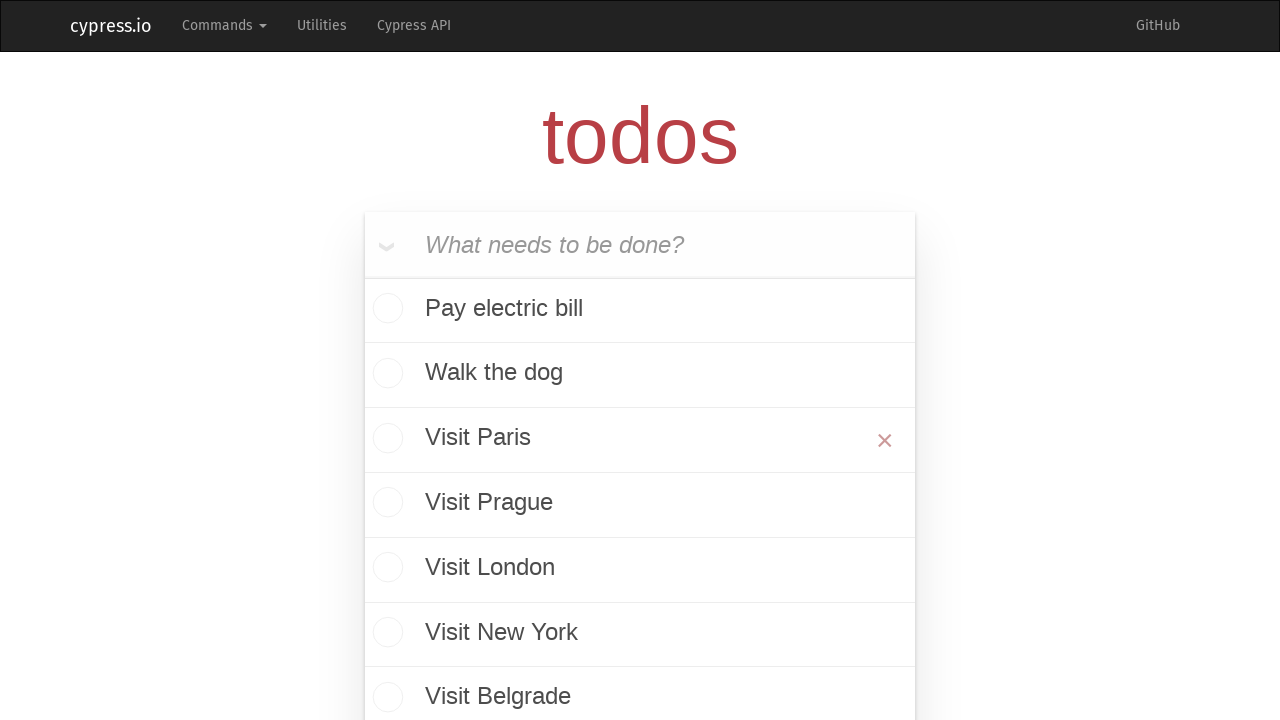

Clicked delete button to remove todo 'Visit Paris' at (885, 441) on li >> internal:has-text="Visit Paris"i >> button.destroy
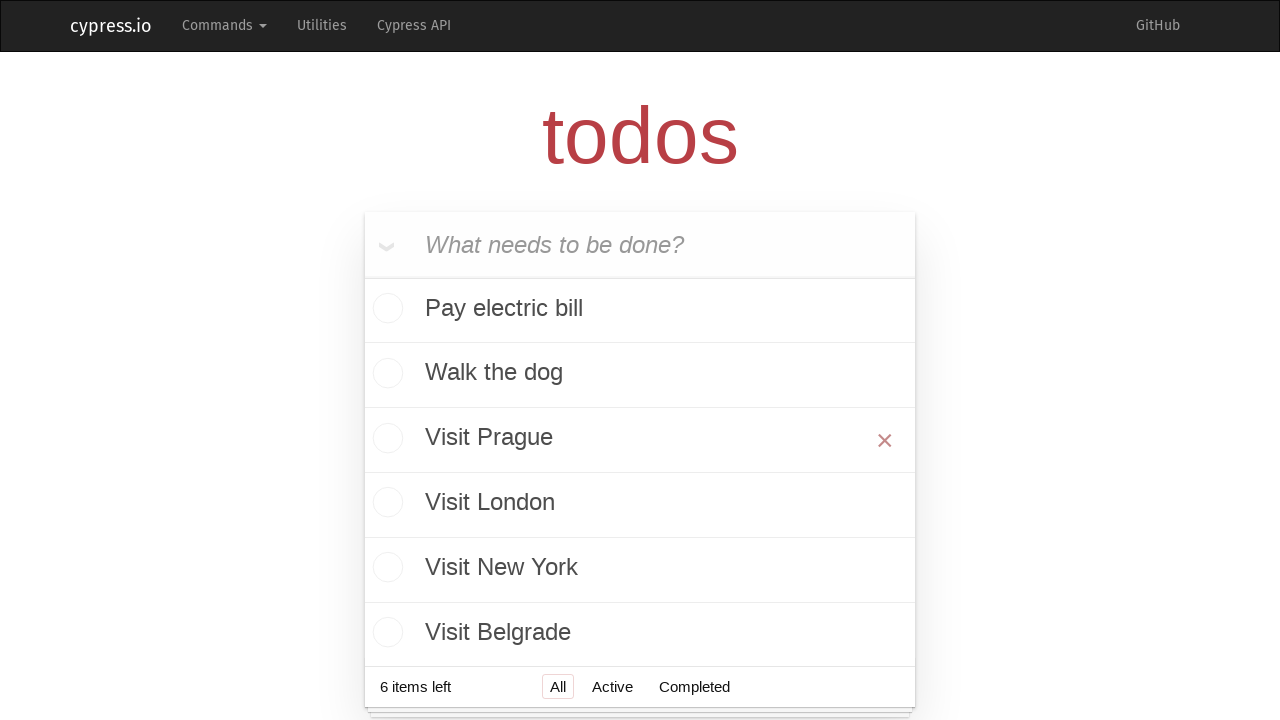

Hovered over todo item 'Visit Prague' to reveal delete button at (640, 441) on li >> internal:has-text="Visit Prague"i
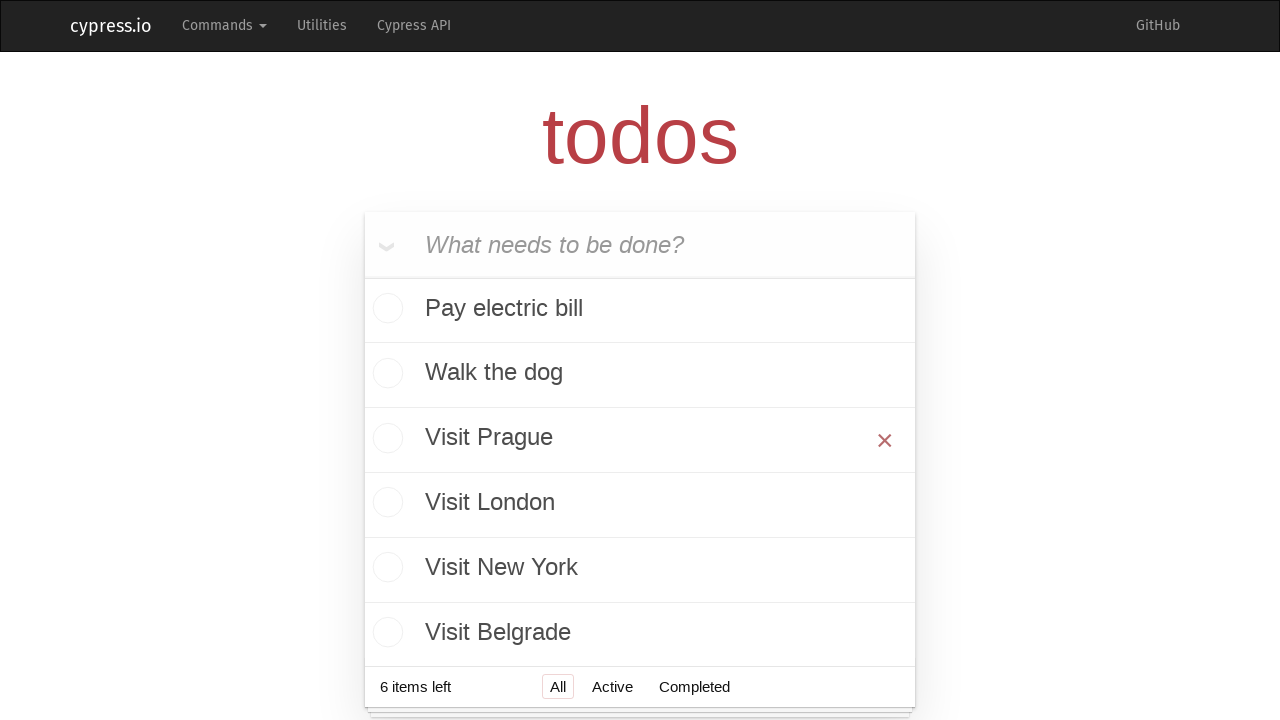

Clicked delete button to remove todo 'Visit Prague' at (885, 441) on li >> internal:has-text="Visit Prague"i >> button.destroy
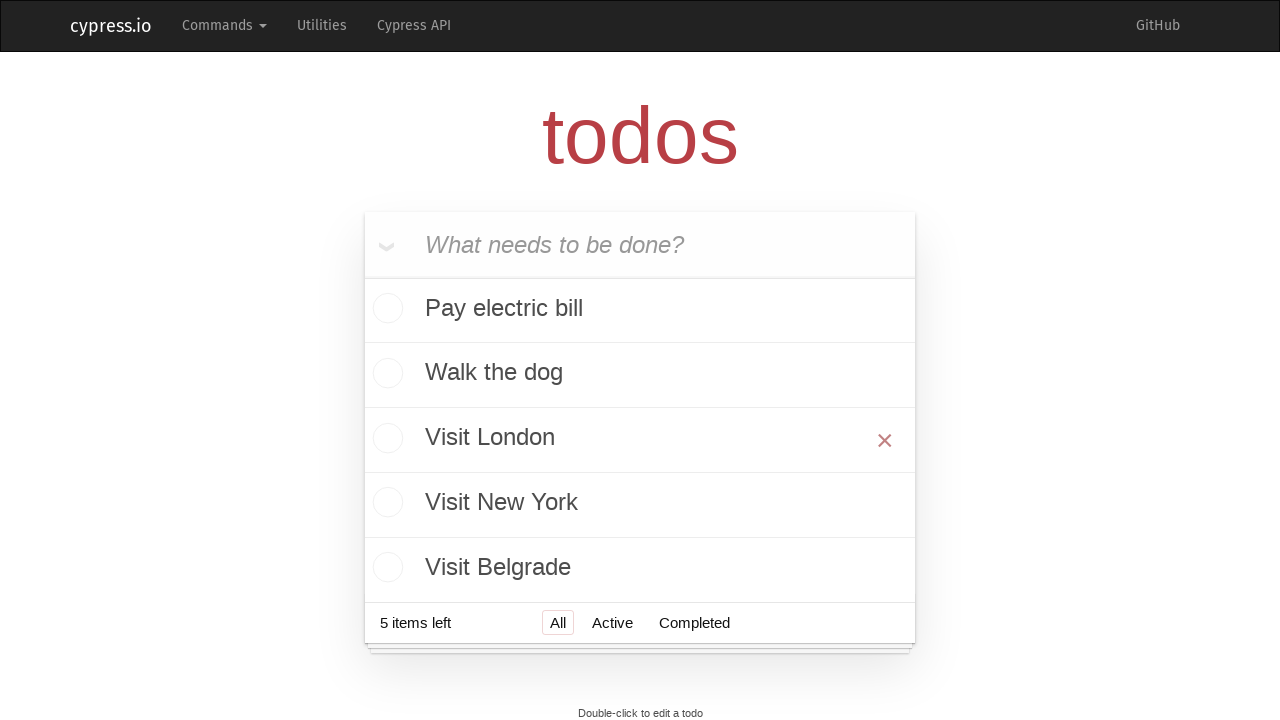

Hovered over todo item 'Visit London' to reveal delete button at (640, 441) on li >> internal:has-text="Visit London"i
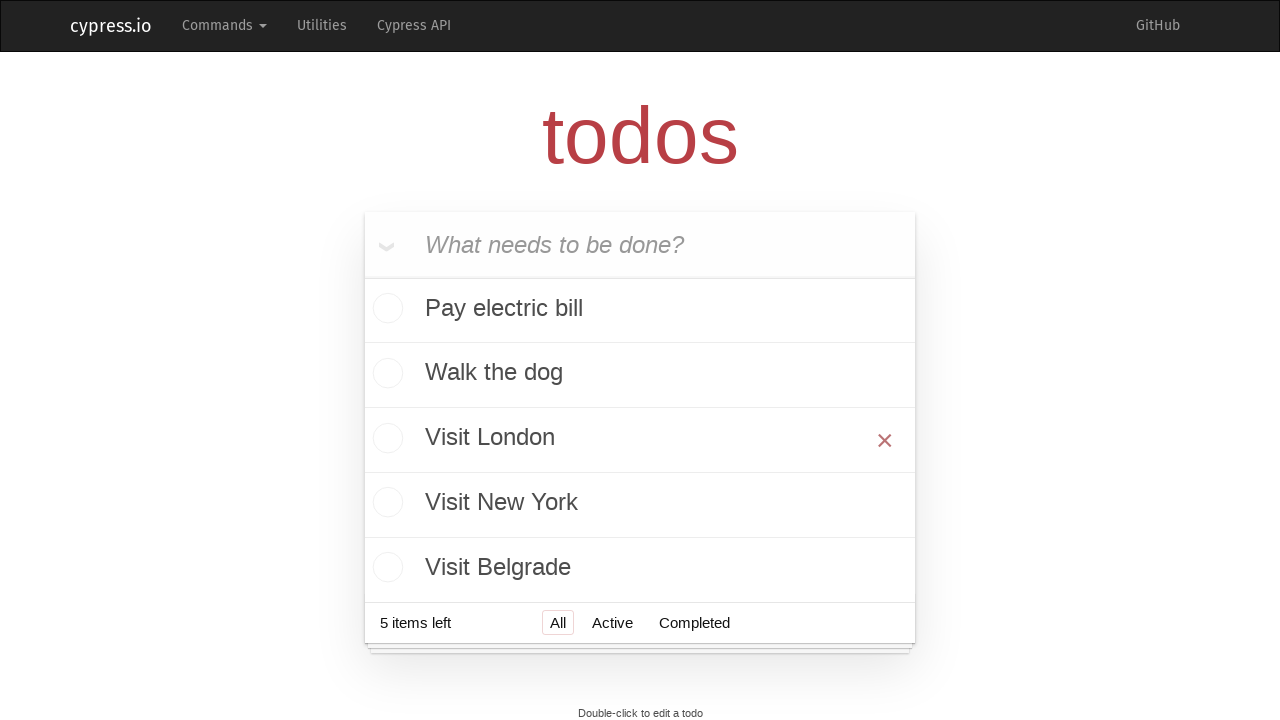

Clicked delete button to remove todo 'Visit London' at (885, 441) on li >> internal:has-text="Visit London"i >> button.destroy
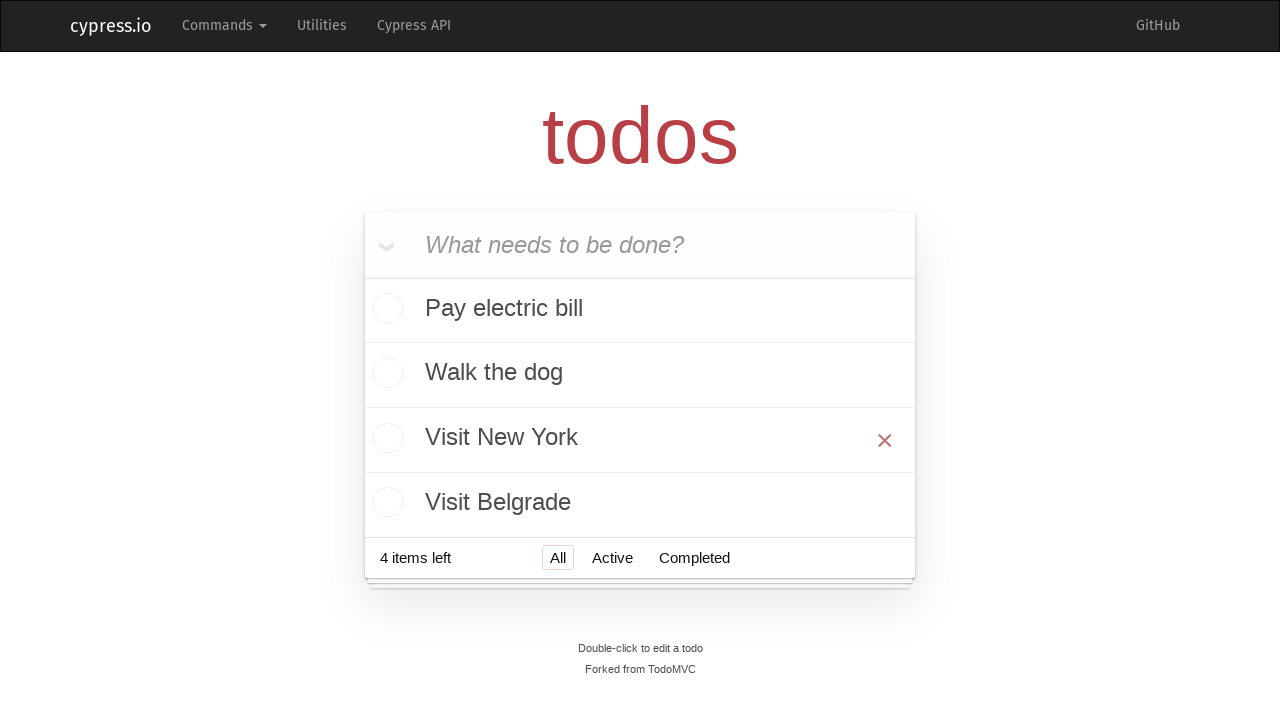

Hovered over todo item 'Visit New York' to reveal delete button at (640, 441) on li >> internal:has-text="Visit New York"i
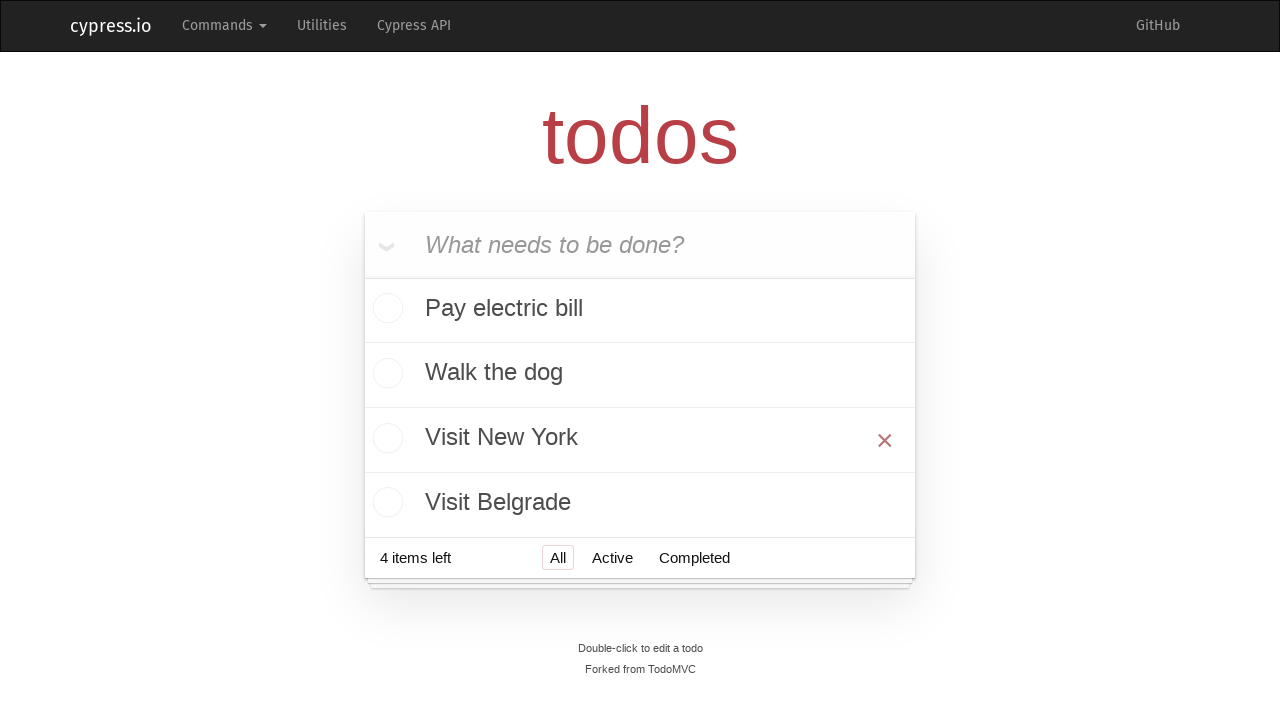

Clicked delete button to remove todo 'Visit New York' at (885, 441) on li >> internal:has-text="Visit New York"i >> button.destroy
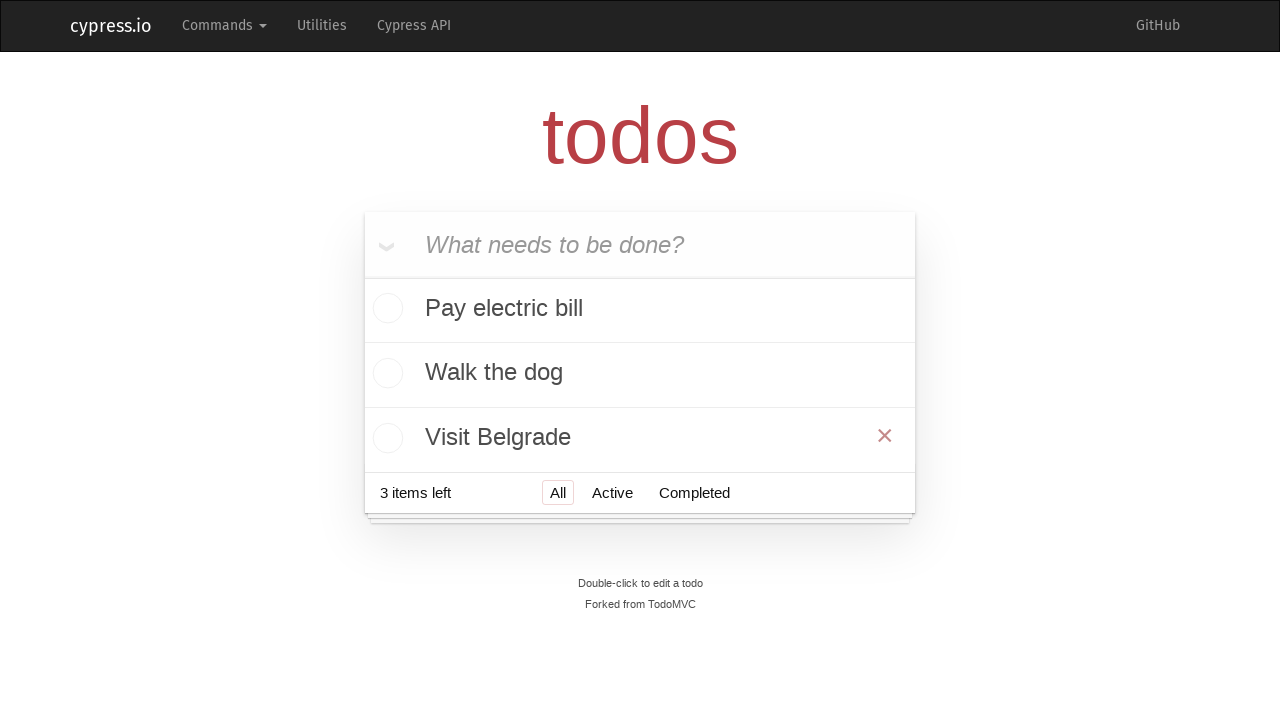

Hovered over todo item 'Visit Belgrade' to reveal delete button at (640, 438) on li >> internal:has-text="Visit Belgrade"i
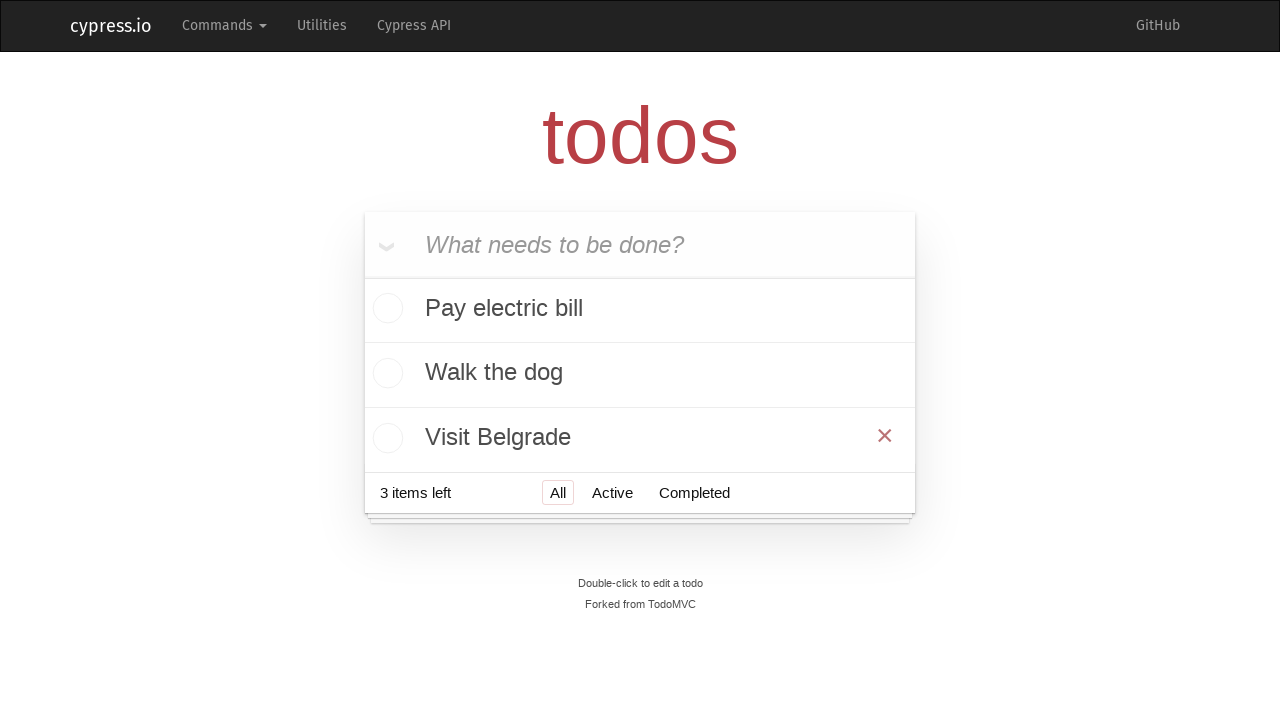

Clicked delete button to remove todo 'Visit Belgrade' at (885, 436) on li >> internal:has-text="Visit Belgrade"i >> button.destroy
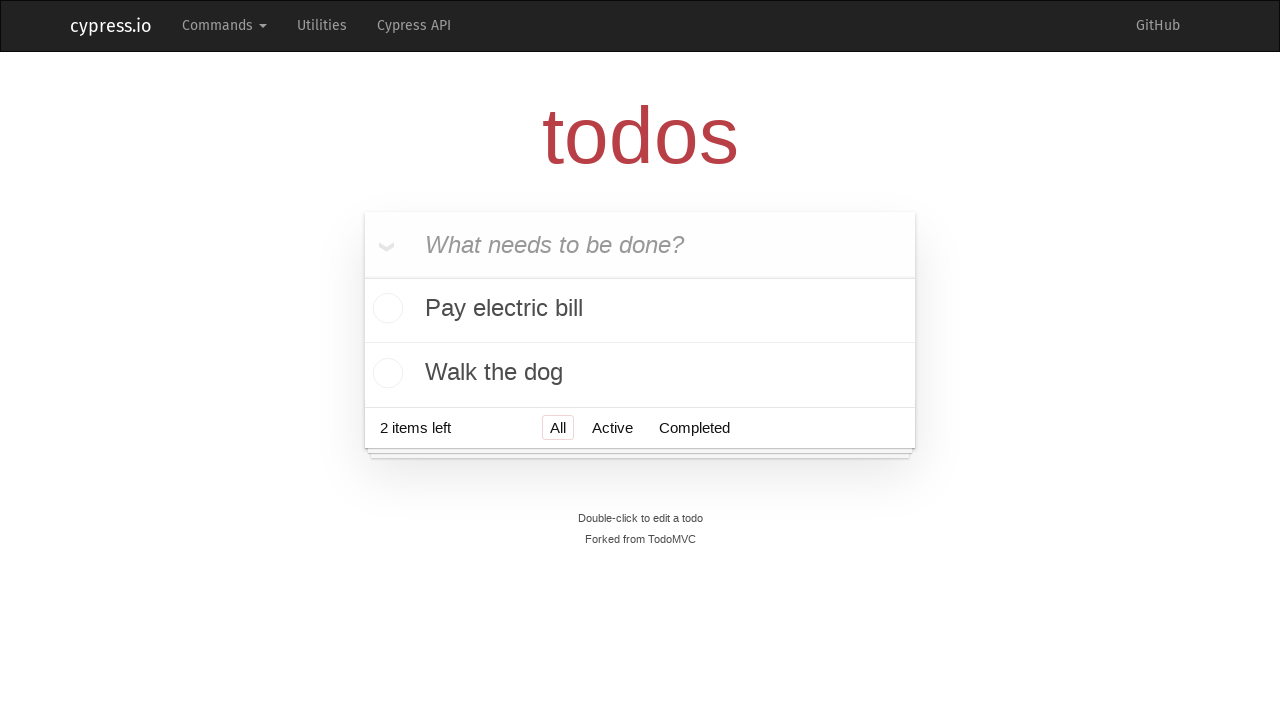

Waited 500ms and verified todo list is empty
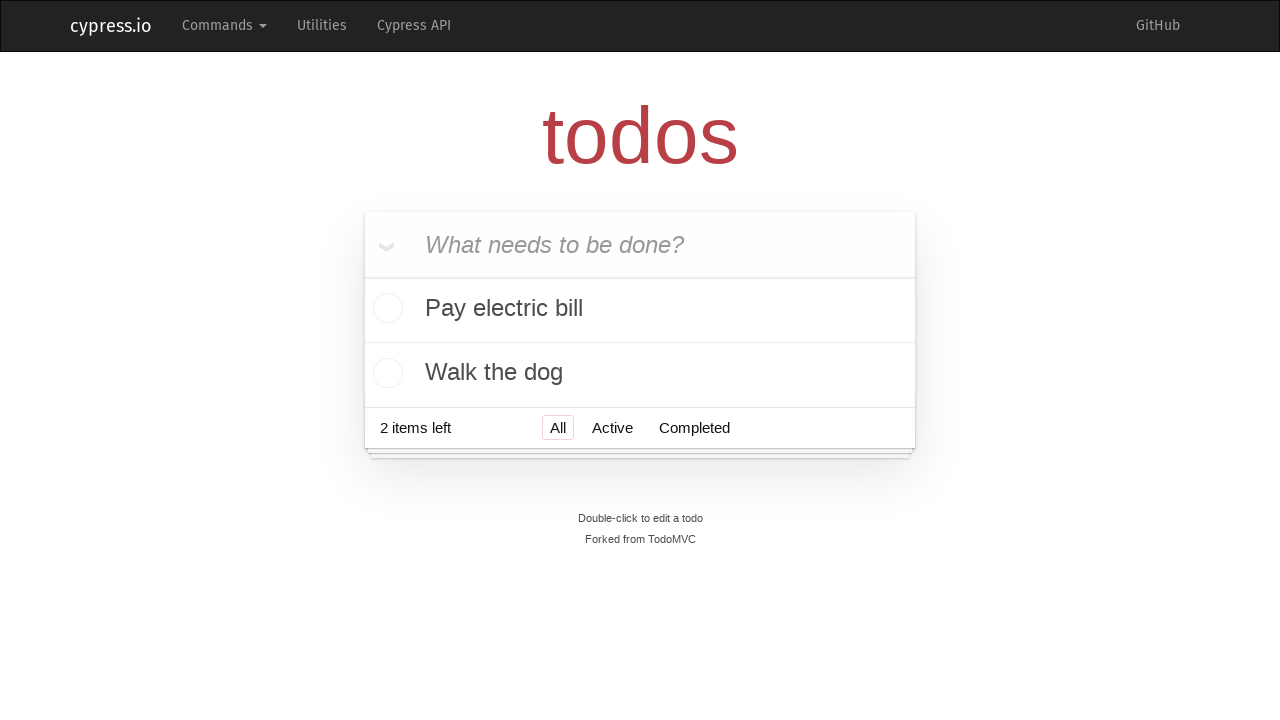

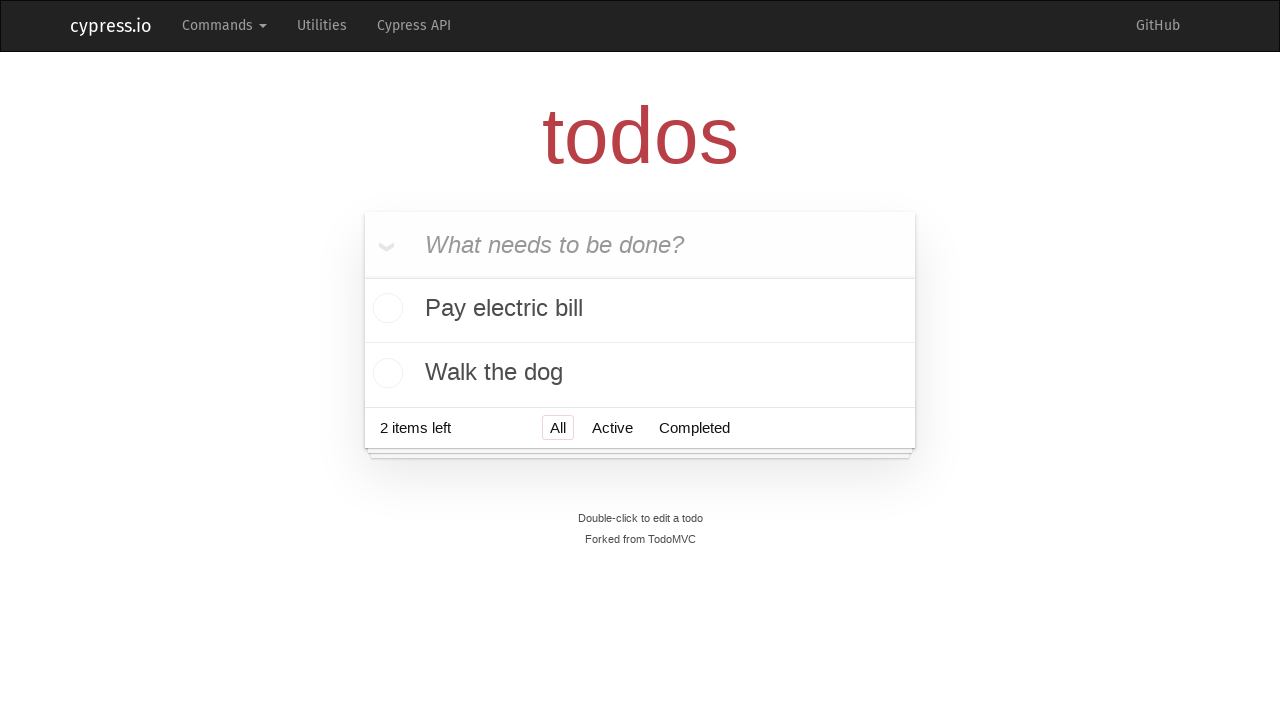